Tests navigation to Playwright documentation homepage and clicking the "Get Started" link to navigate further into the documentation

Starting URL: https://playwright.dev/

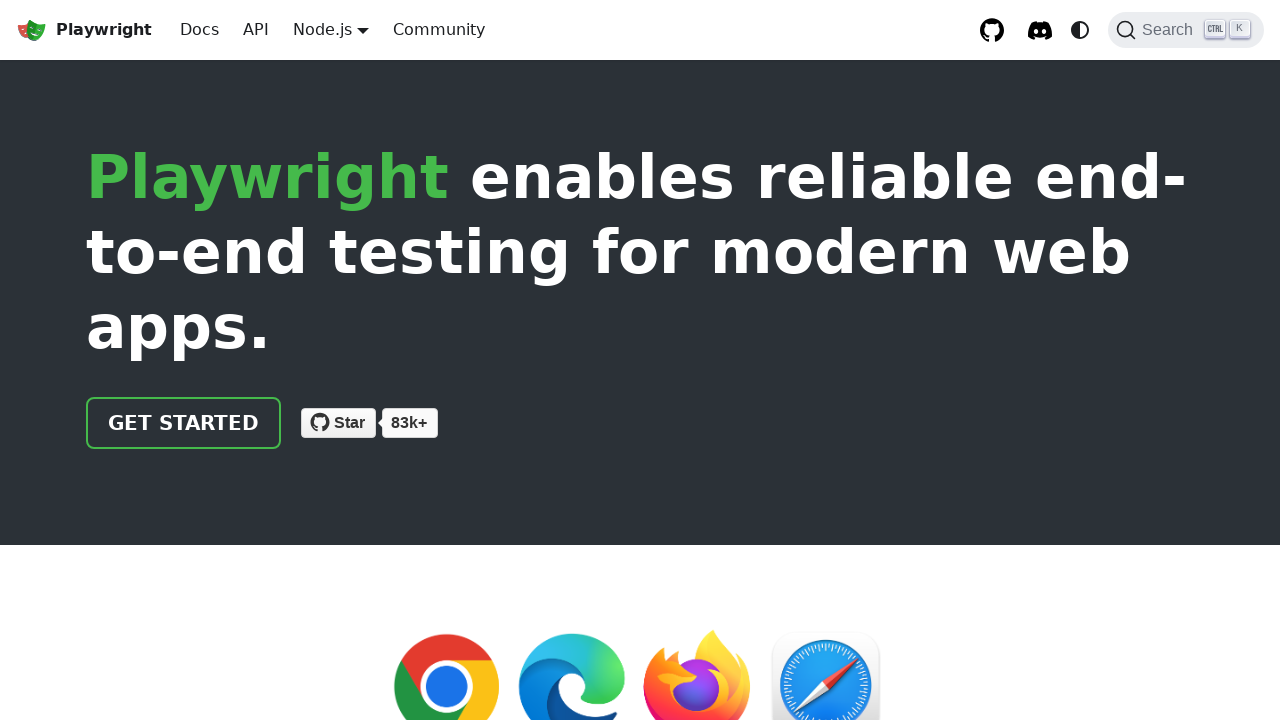

Waited for Playwright documentation homepage to load (domcontentloaded)
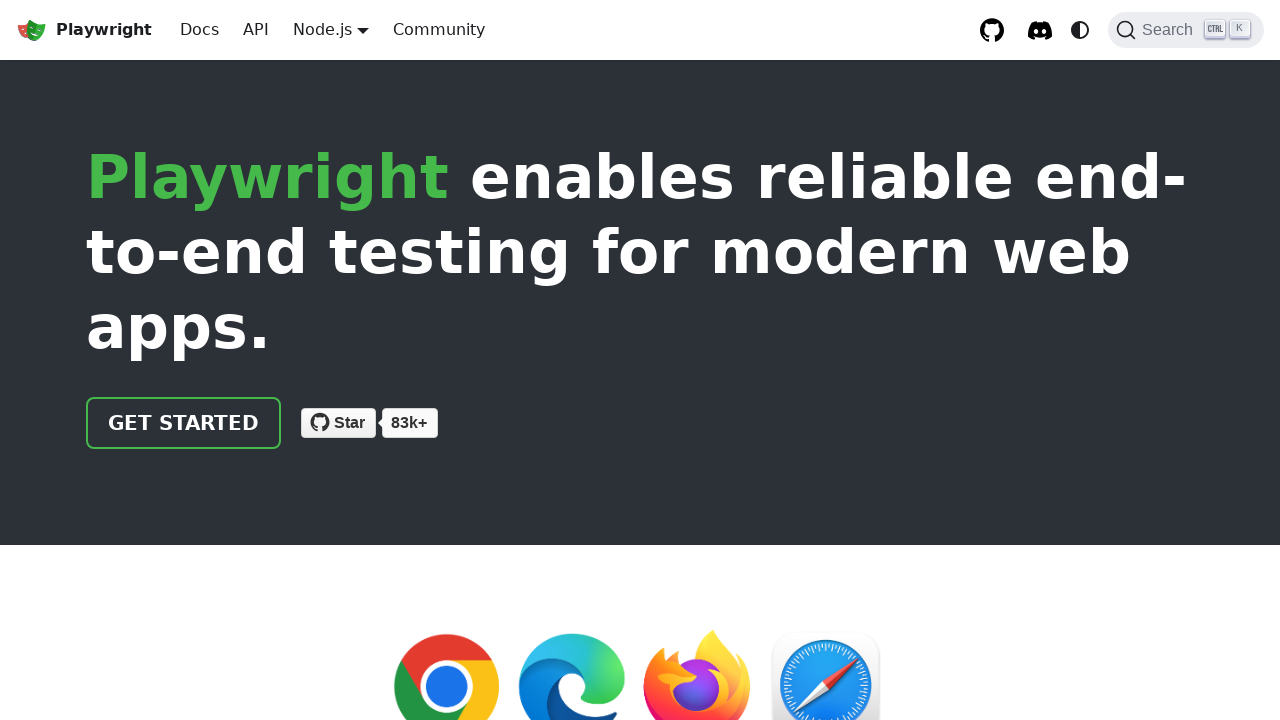

Clicked 'Get Started' link at (184, 423) on internal:text="Get Started"i
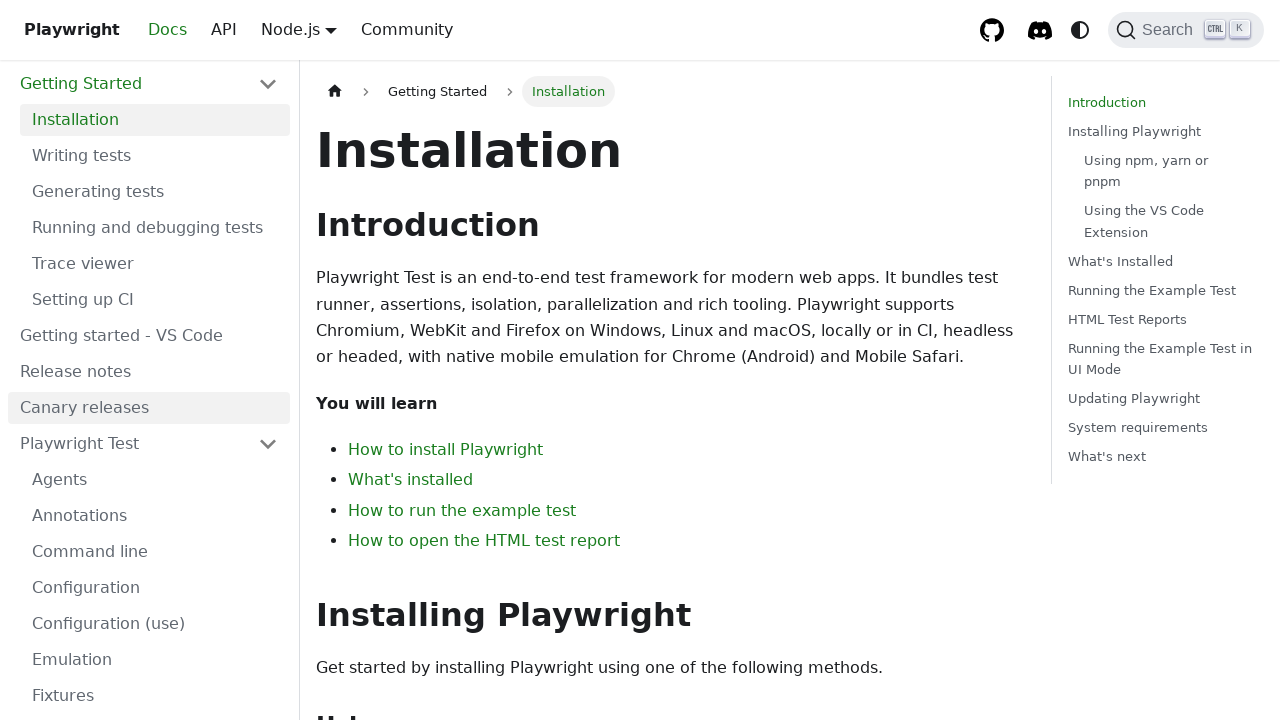

Waited for Get Started page to load (domcontentloaded)
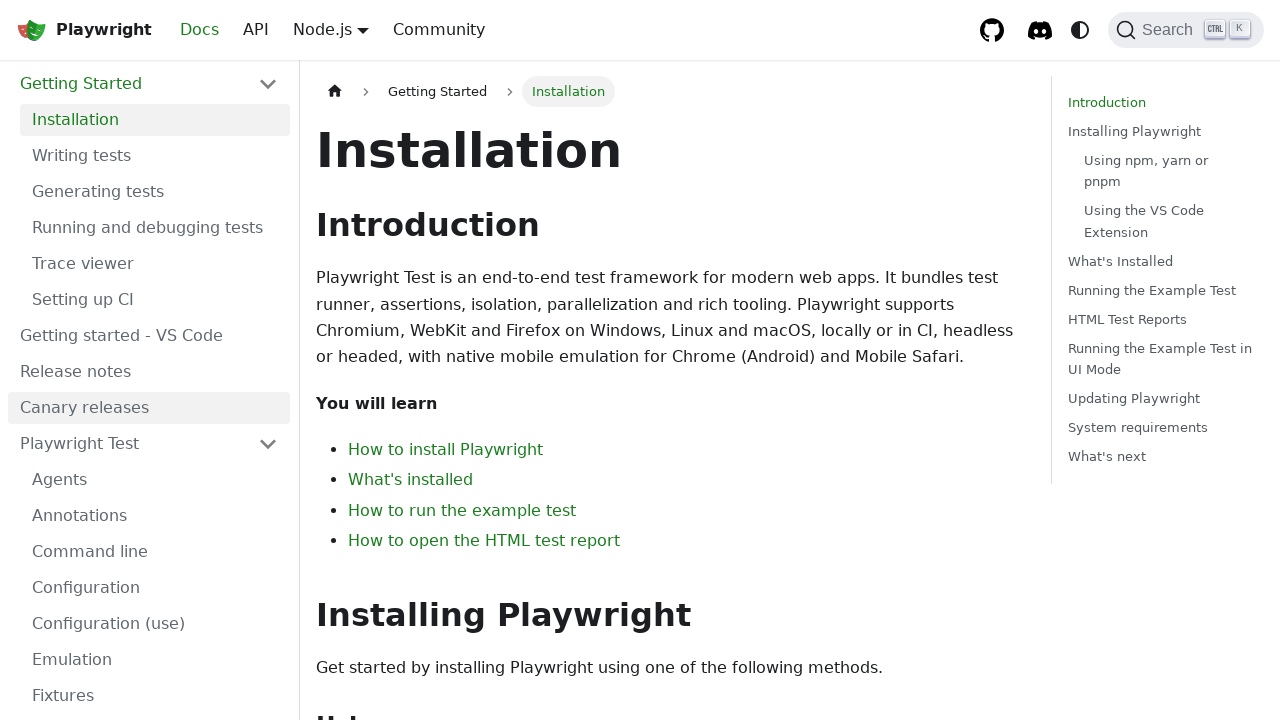

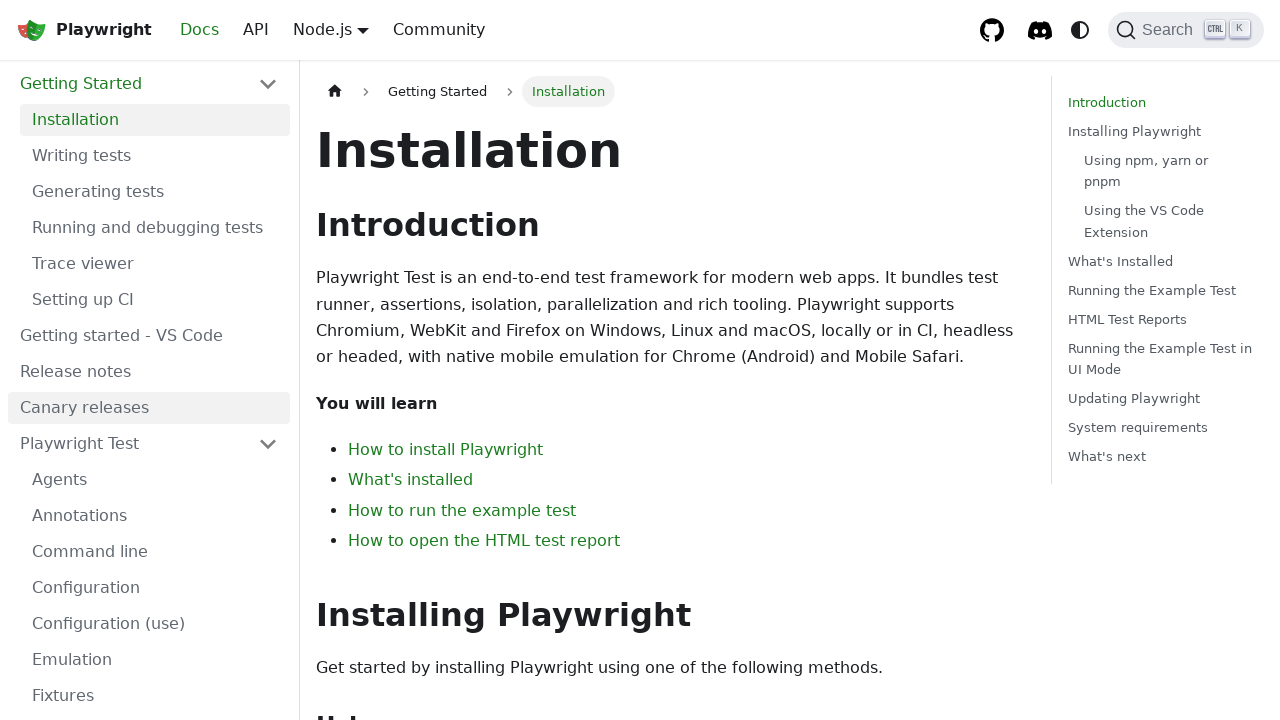